Tests a file input form by filling in first name, last name, and email fields, then uploading a file to the form.

Starting URL: http://suninjuly.github.io/file_input.html

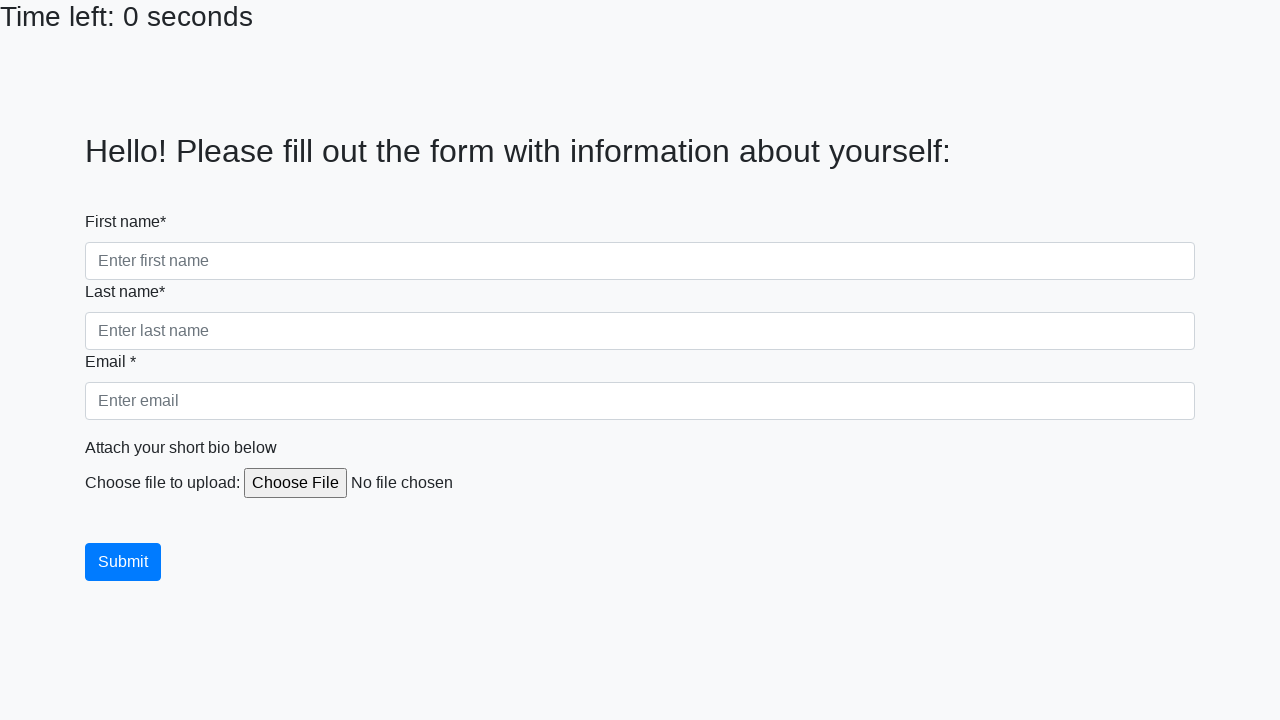

Filled first name field with 'Mikhail' on input[name='firstname']
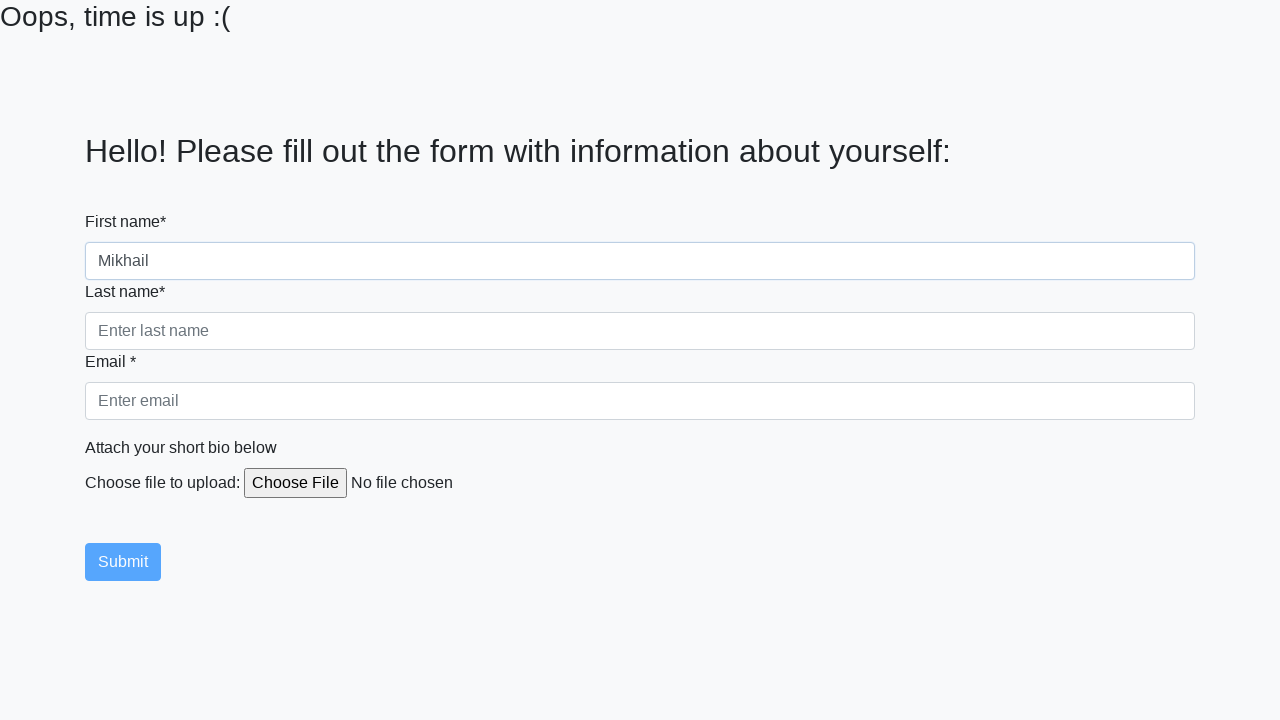

Filled last name field with 'Petrov' on input[name='lastname']
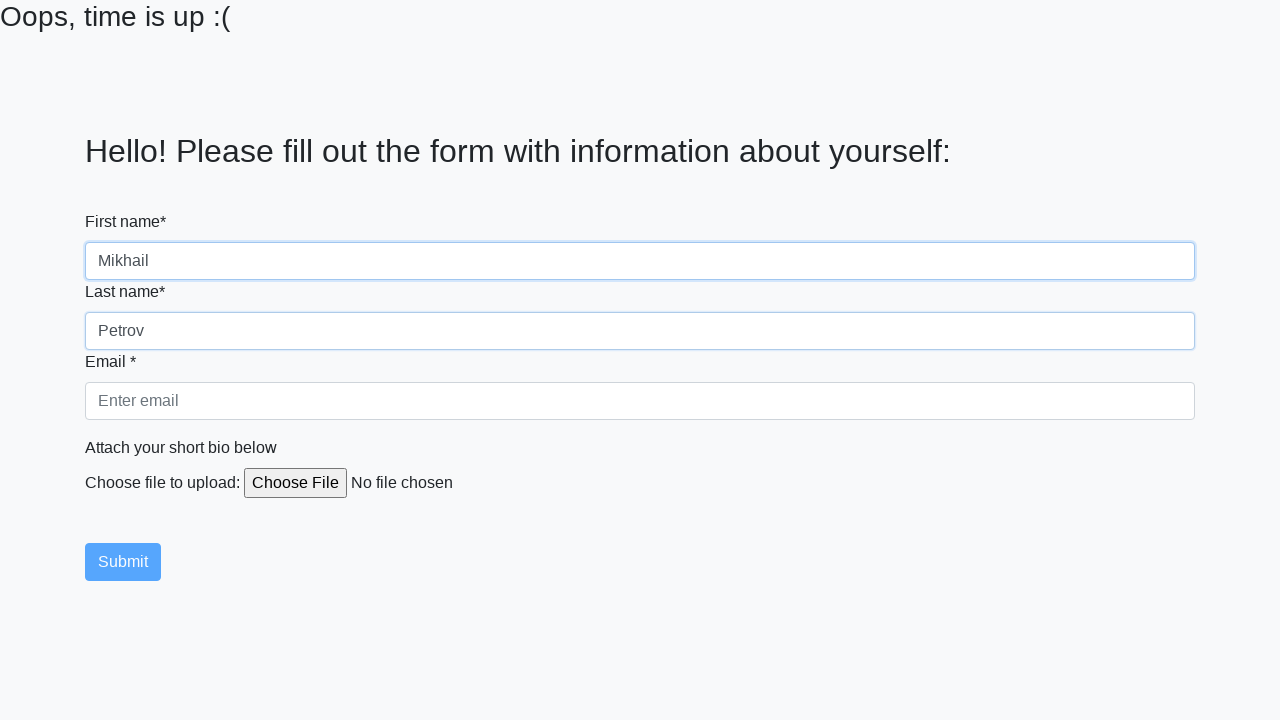

Filled email field with 'mikhail.petrov@example.com' on input[name='email']
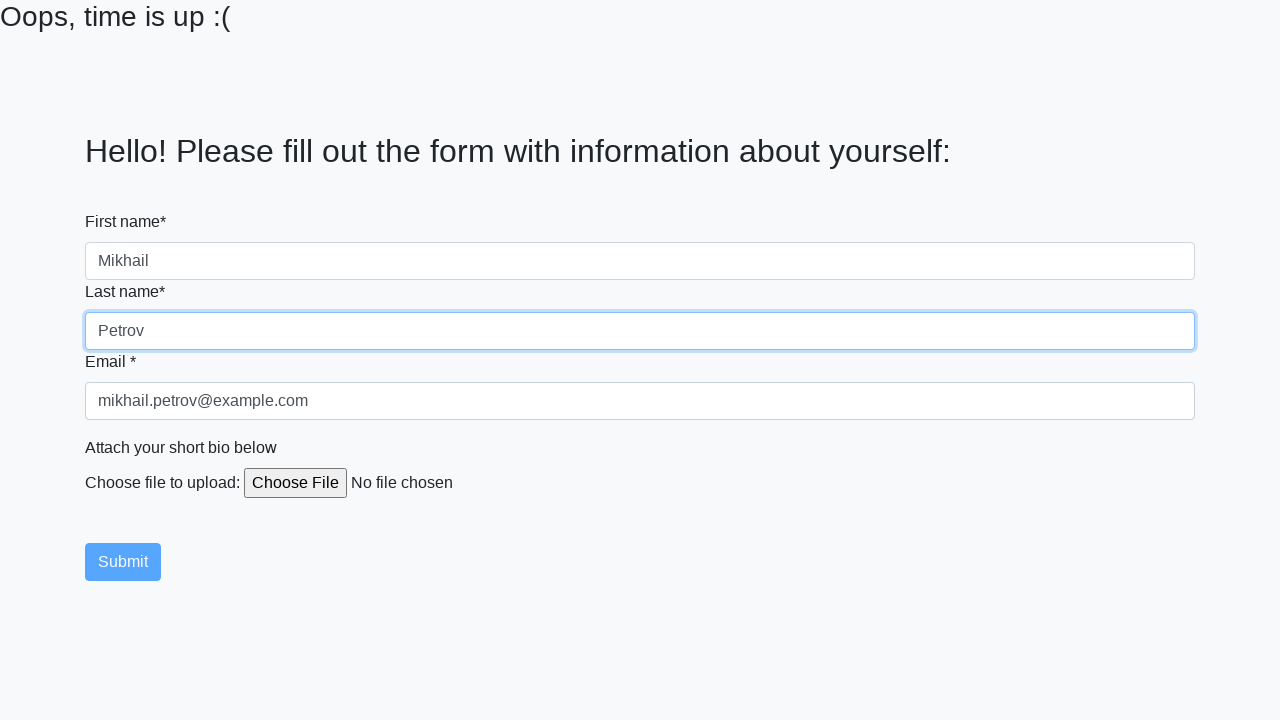

Created temporary test file for upload
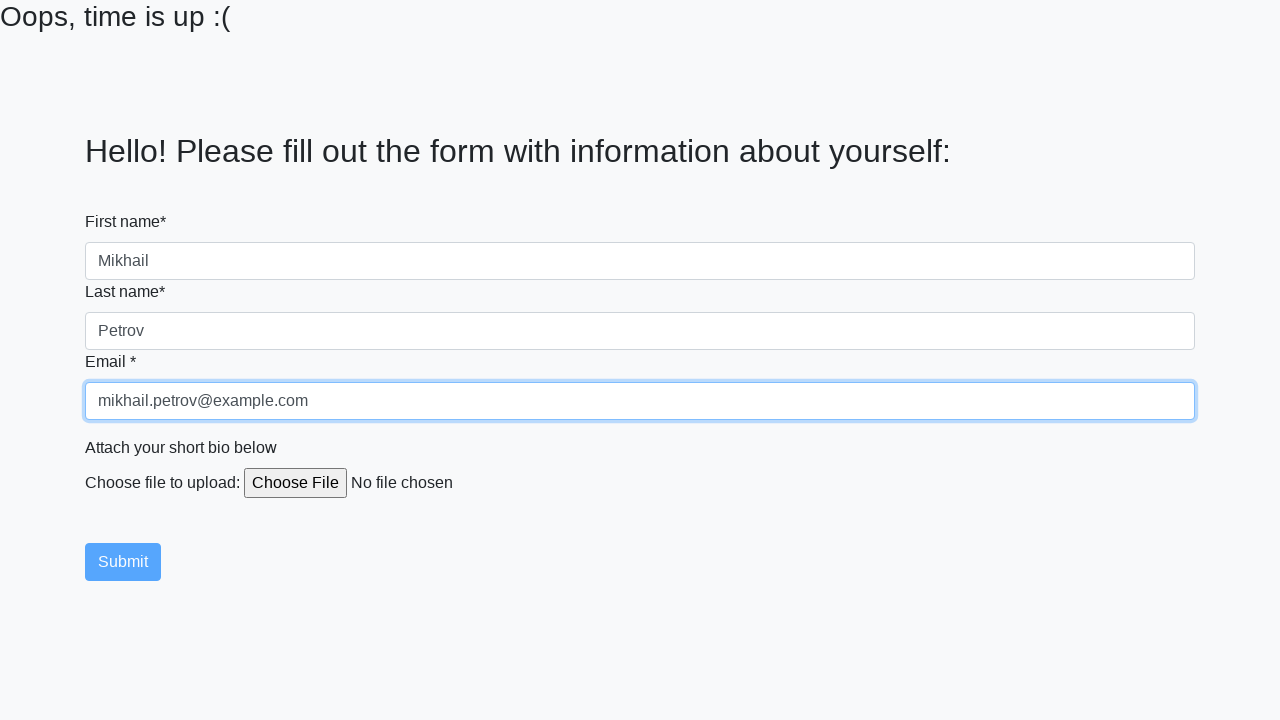

Uploaded test file to form
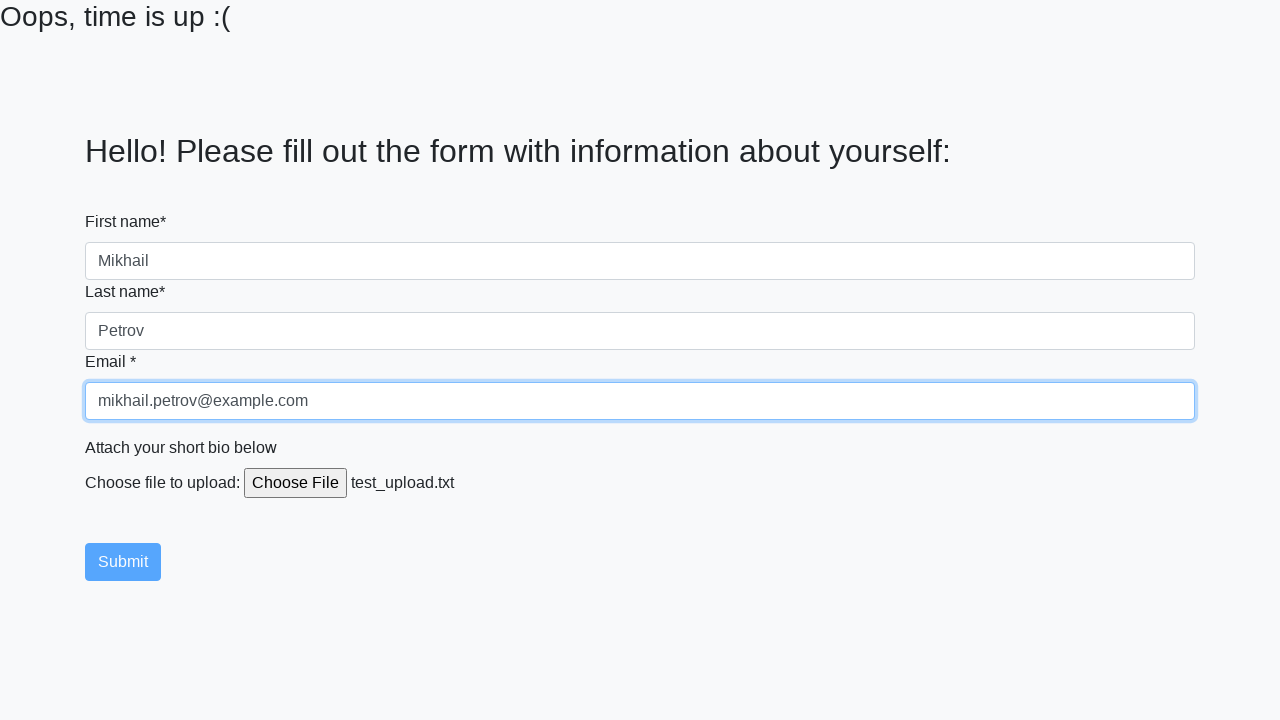

Cleaned up temporary file
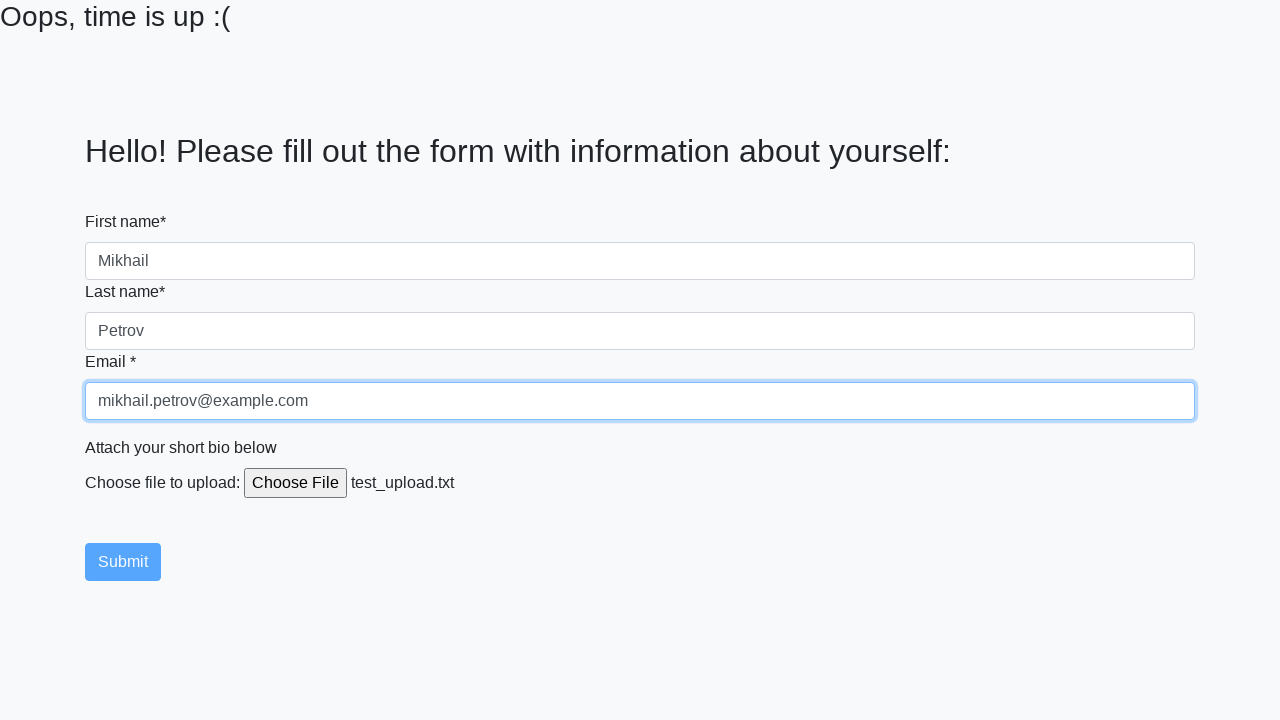

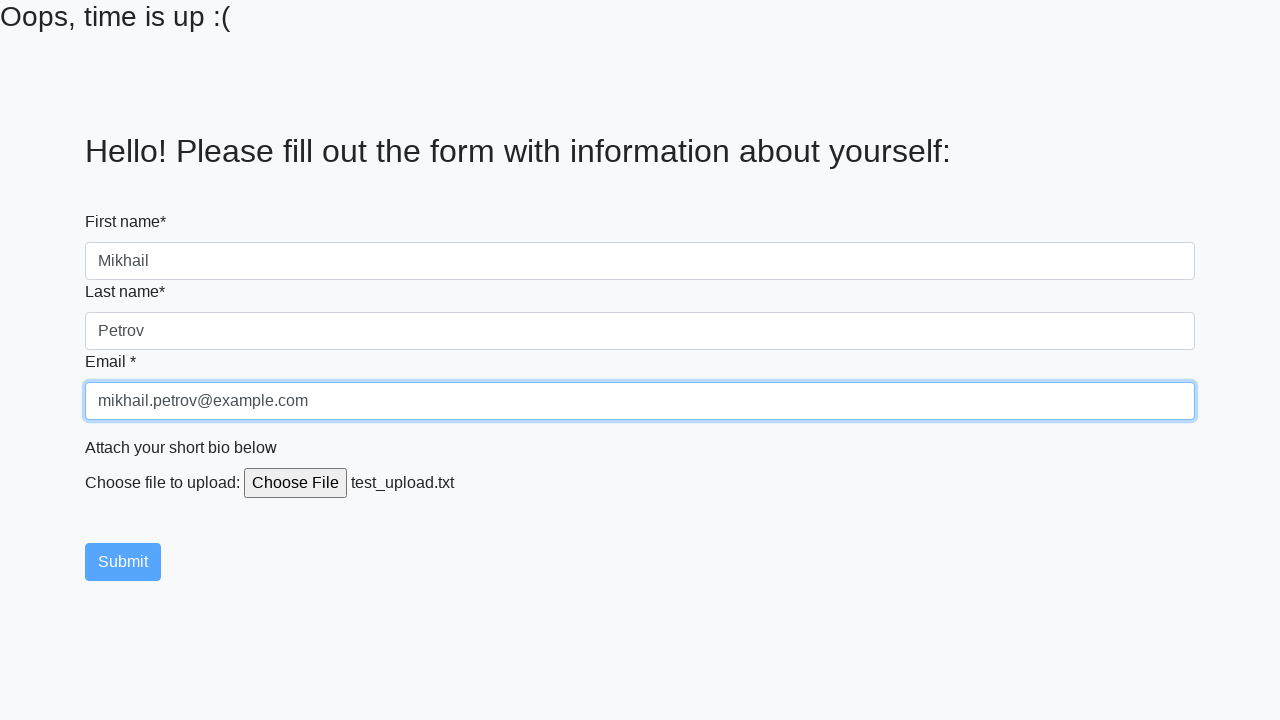